Tests a form submission on the ThreeLeaves page by entering a name and pressing Enter to submit

Starting URL: https://webapps.tekstac.com/ThreeLeaves/index.html

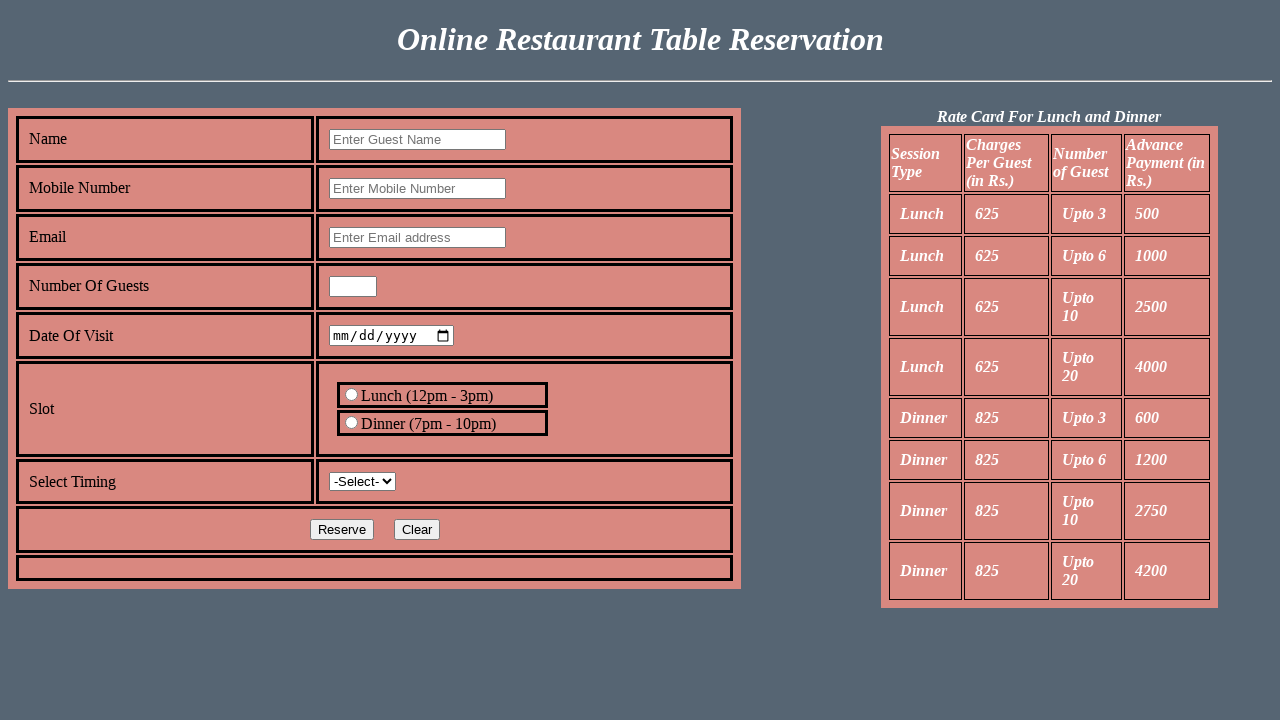

Filled name input field with 'Marcus Wellington' on input#name[type='text']
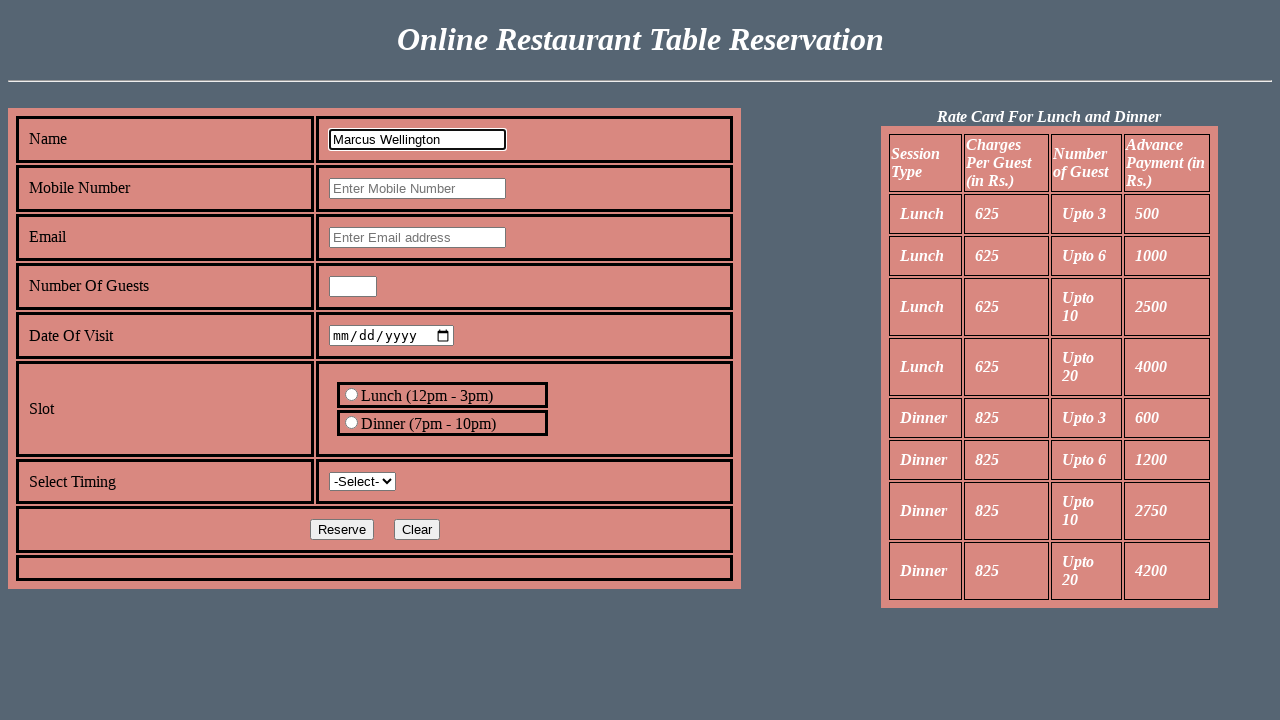

Pressed Enter to submit the form on input#name[type='text']
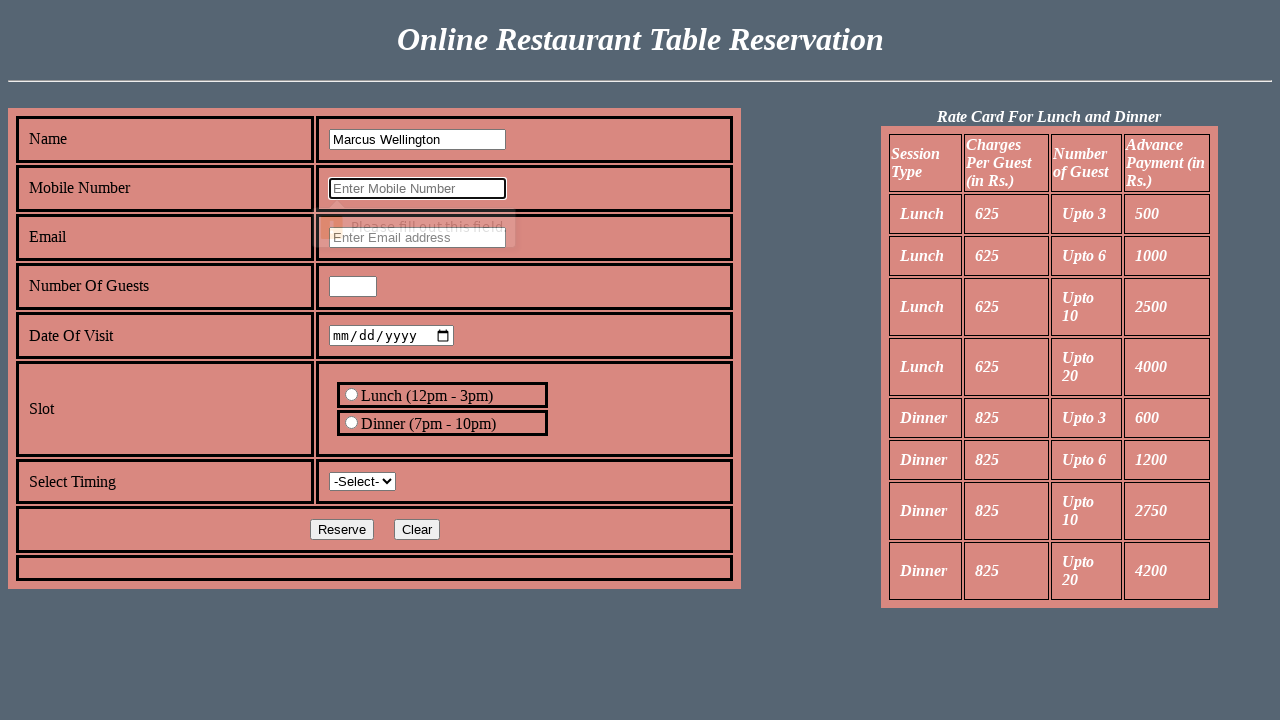

Waited 2 seconds for form submission to complete
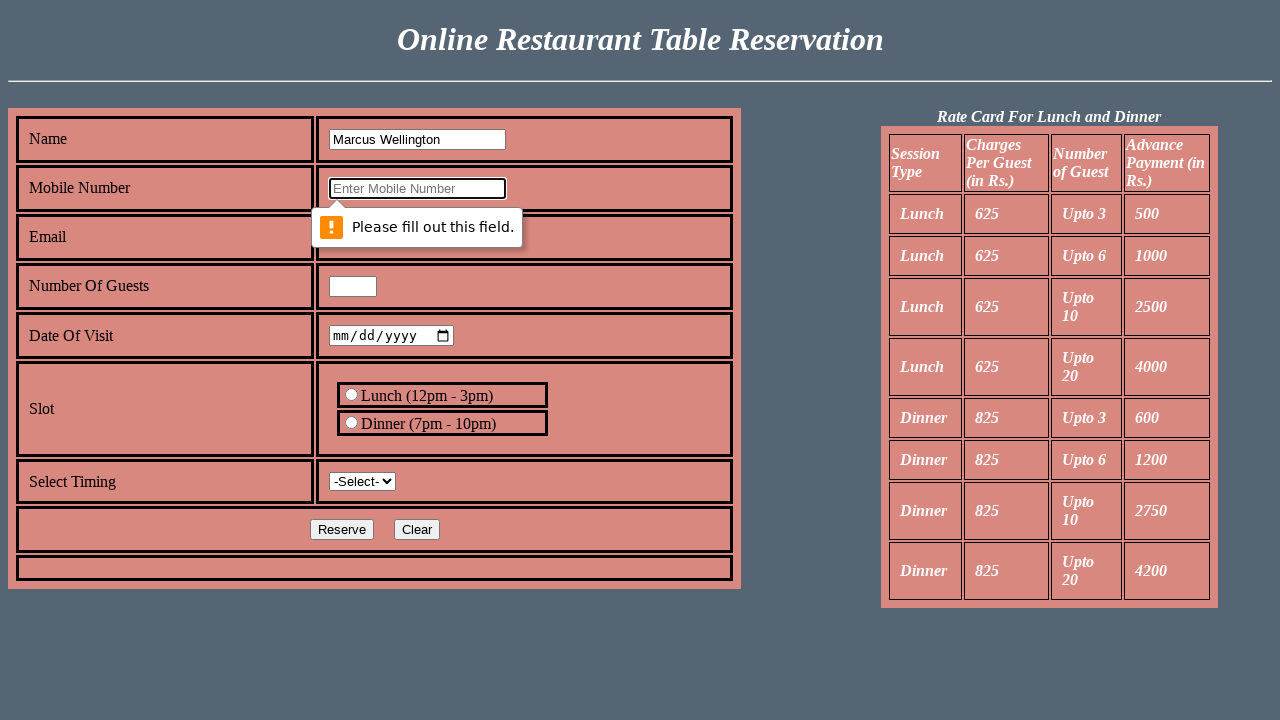

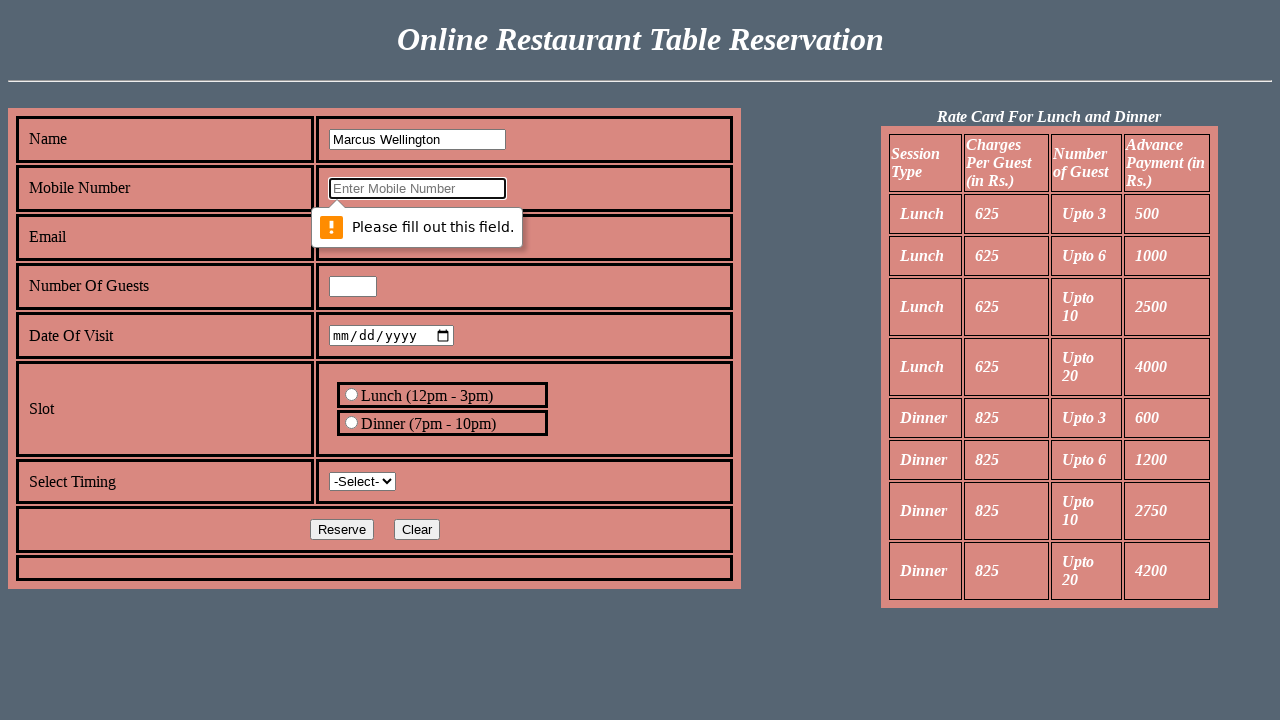